Tests that the OrangeHRM demo page loads correctly by navigating to the homepage and verifying the page title contains "Orange"

Starting URL: https://opensource-demo.orangehrmlive.com/

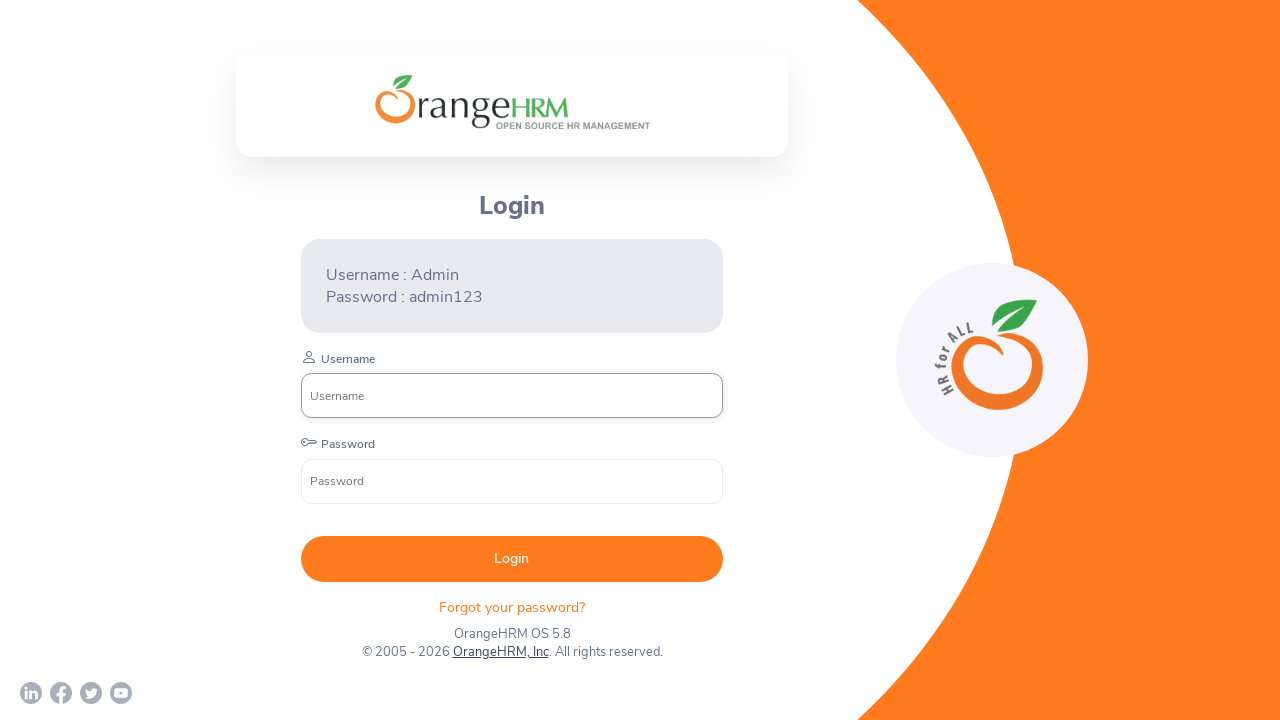

Navigated to OrangeHRM demo homepage
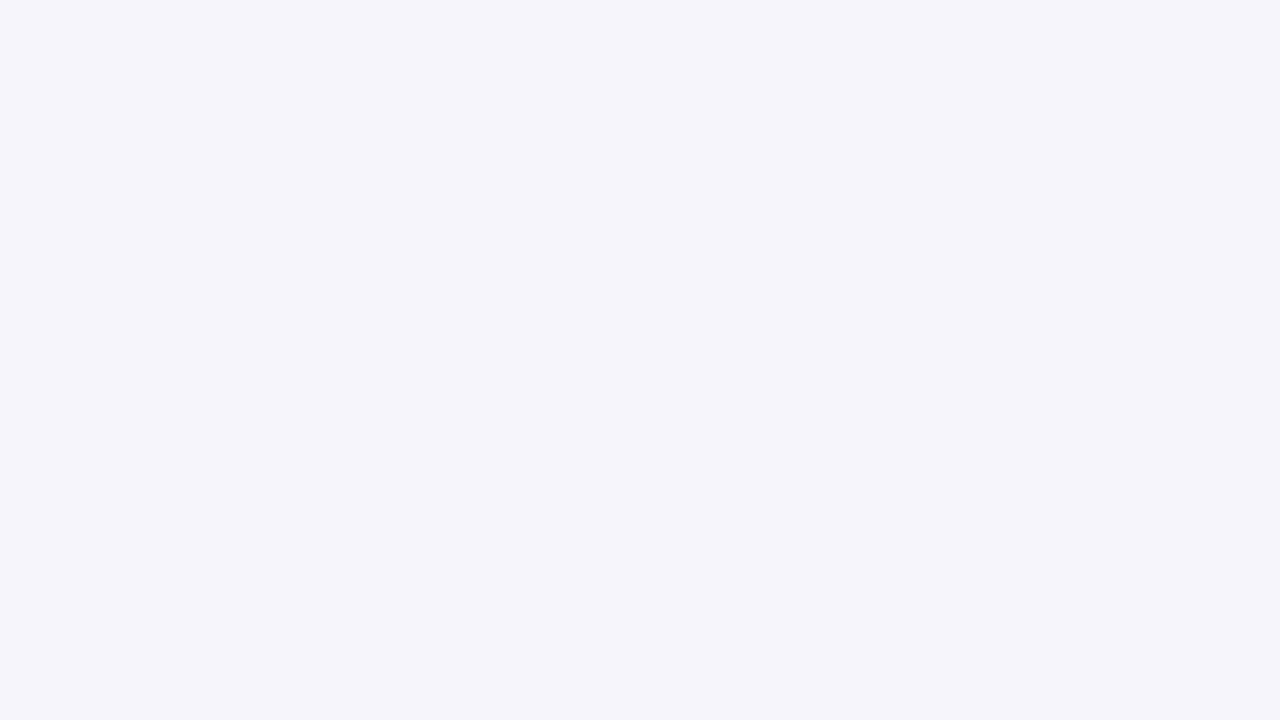

Verified page title contains 'Orange'
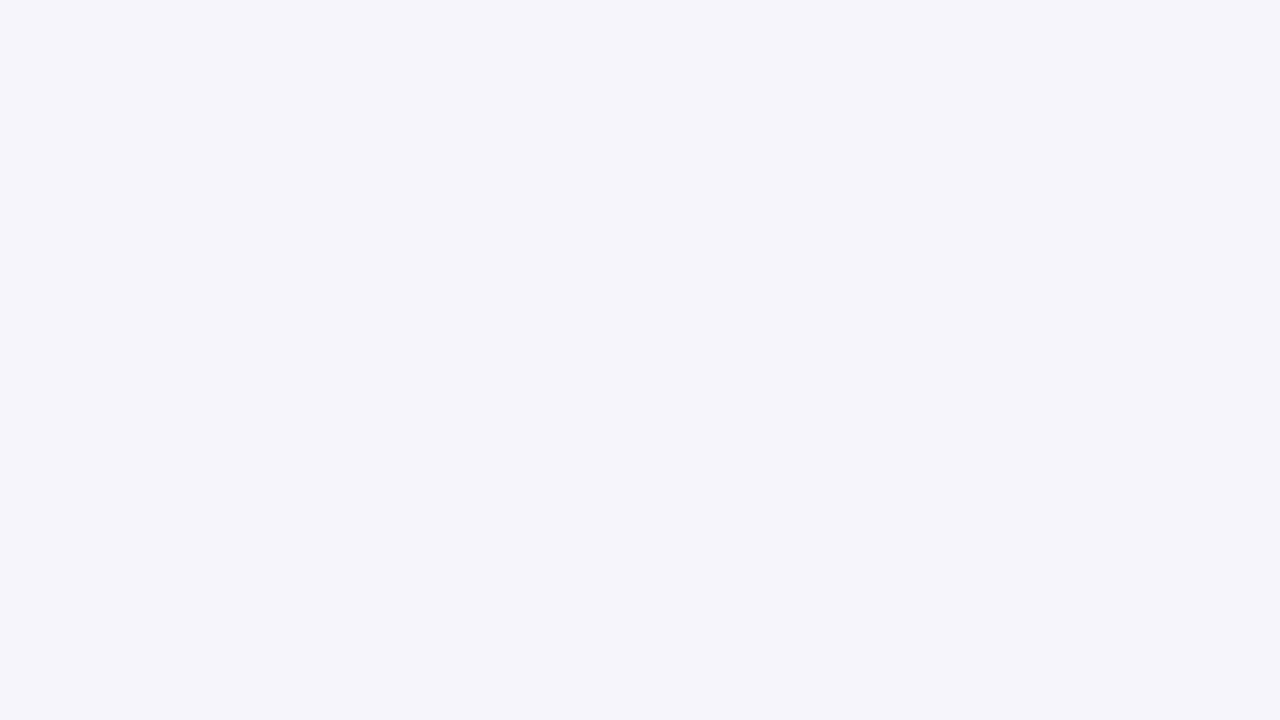

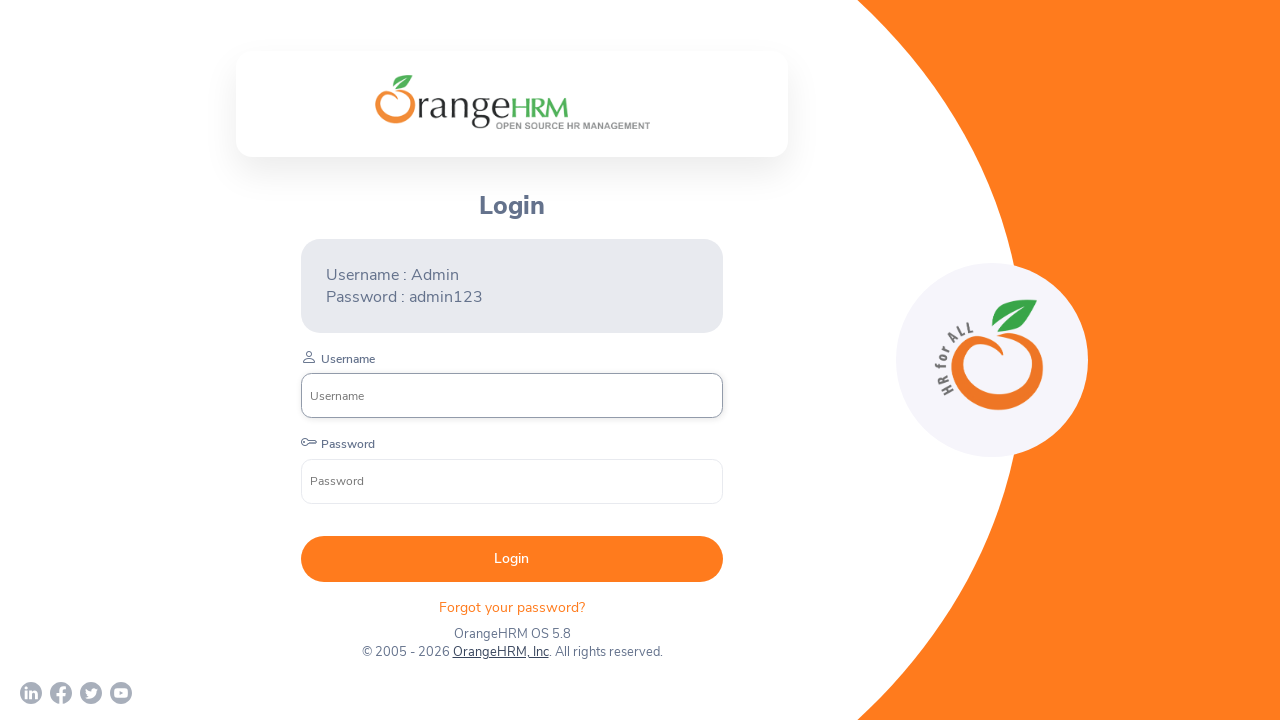